Tests a registration form by filling in first name, last name, and email fields, then submitting the form and verifying the success message

Starting URL: http://suninjuly.github.io/registration1.html

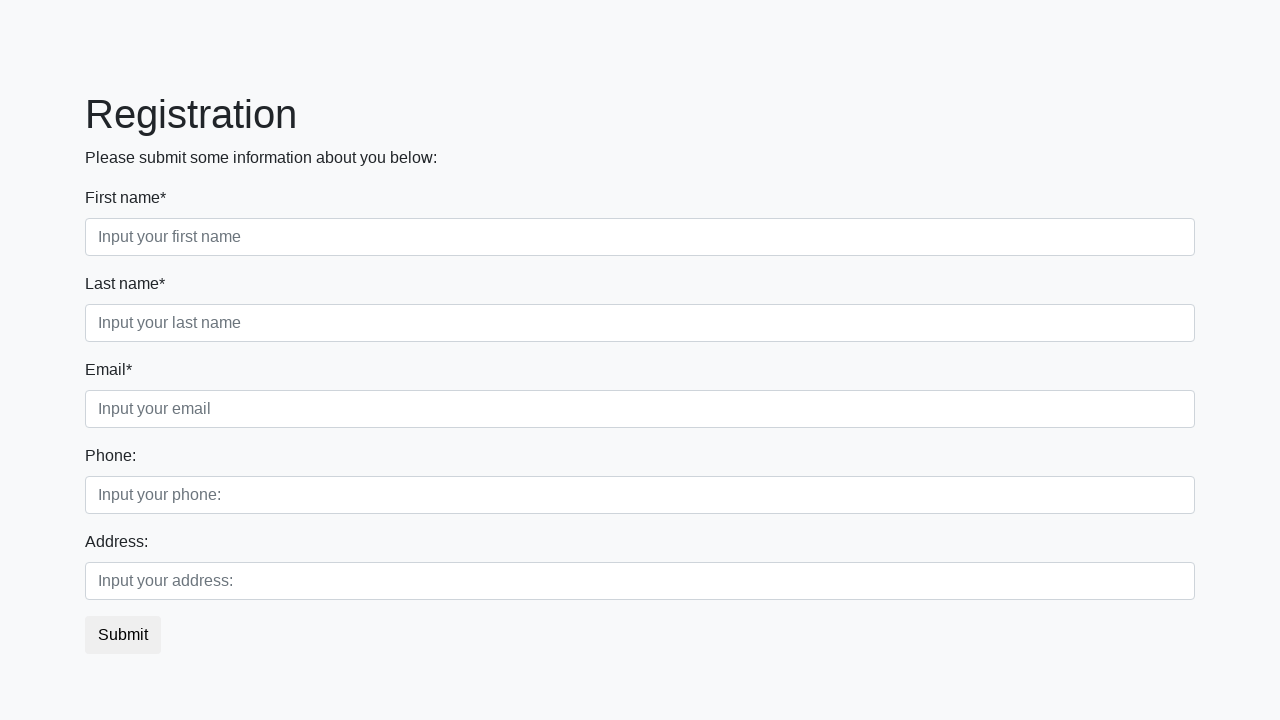

Filled first name field with 'FirstName' on //body/div[1]/form/div[1]/div[1]/input
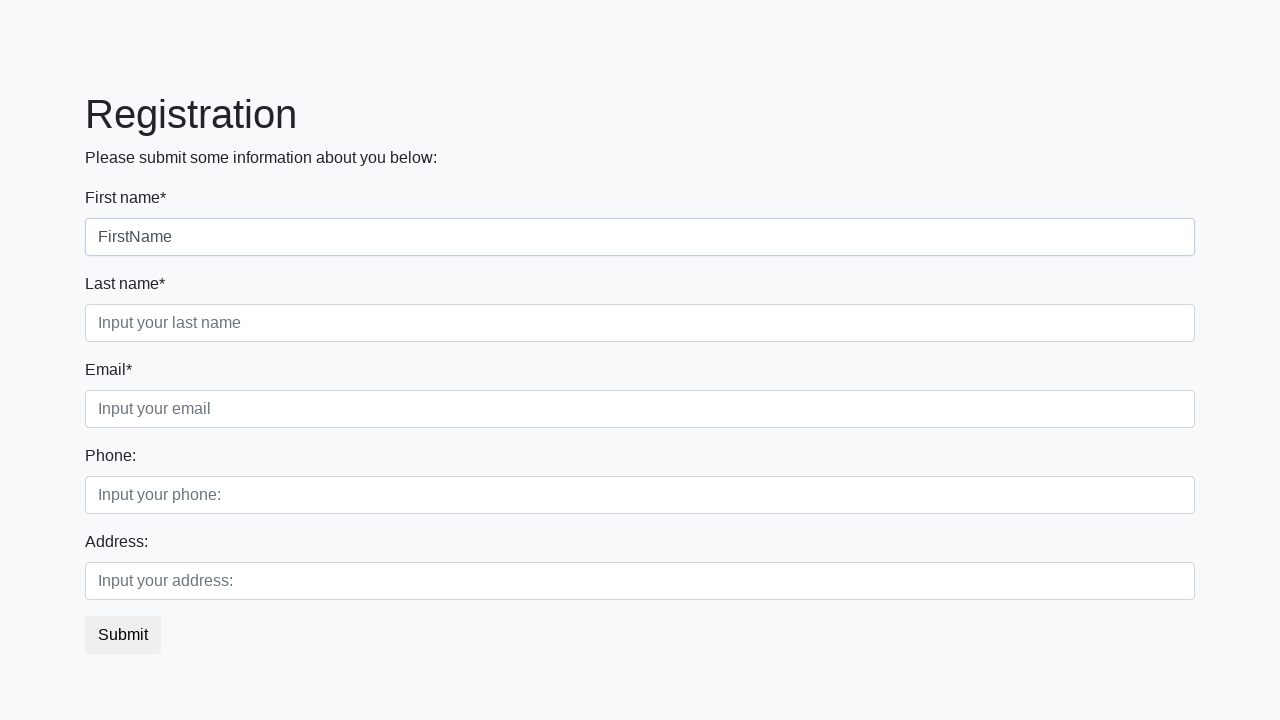

Filled last name field with 'LastName' on //body/div[1]/form/div[1]/div[2]/input
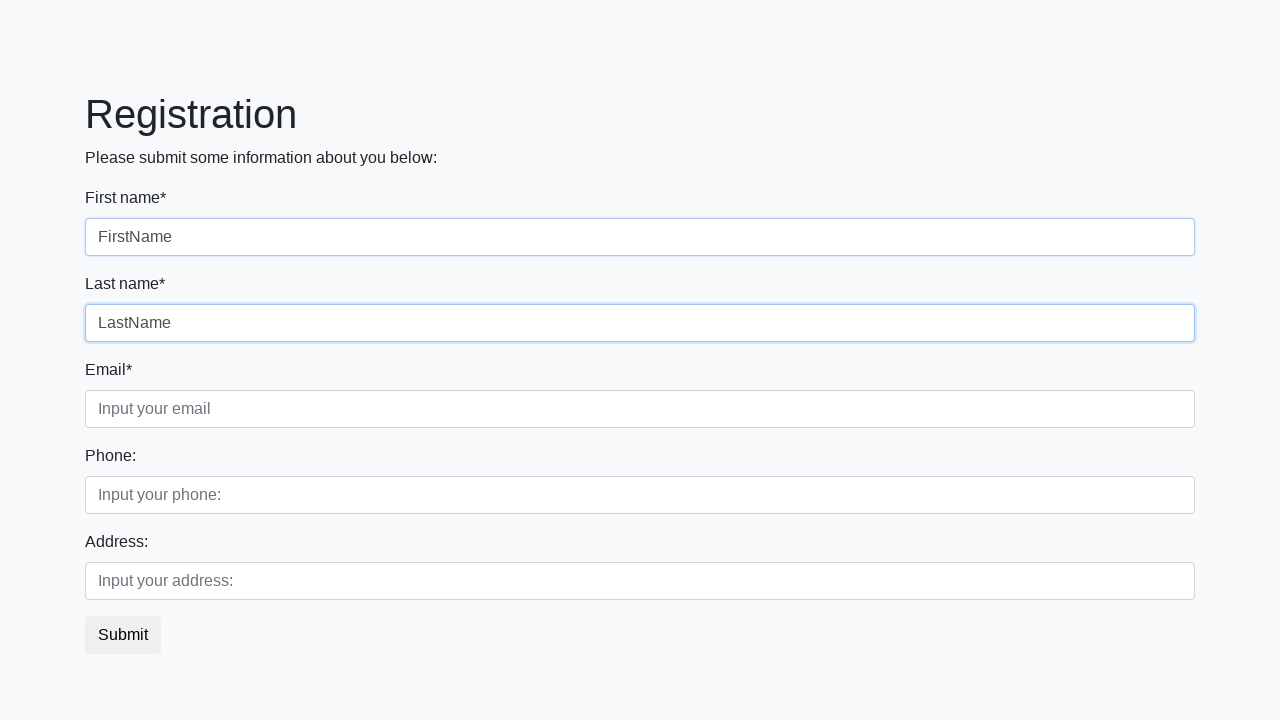

Filled email field with 'test@example.com' on //body/div[1]/form/div[1]/div[3]/input
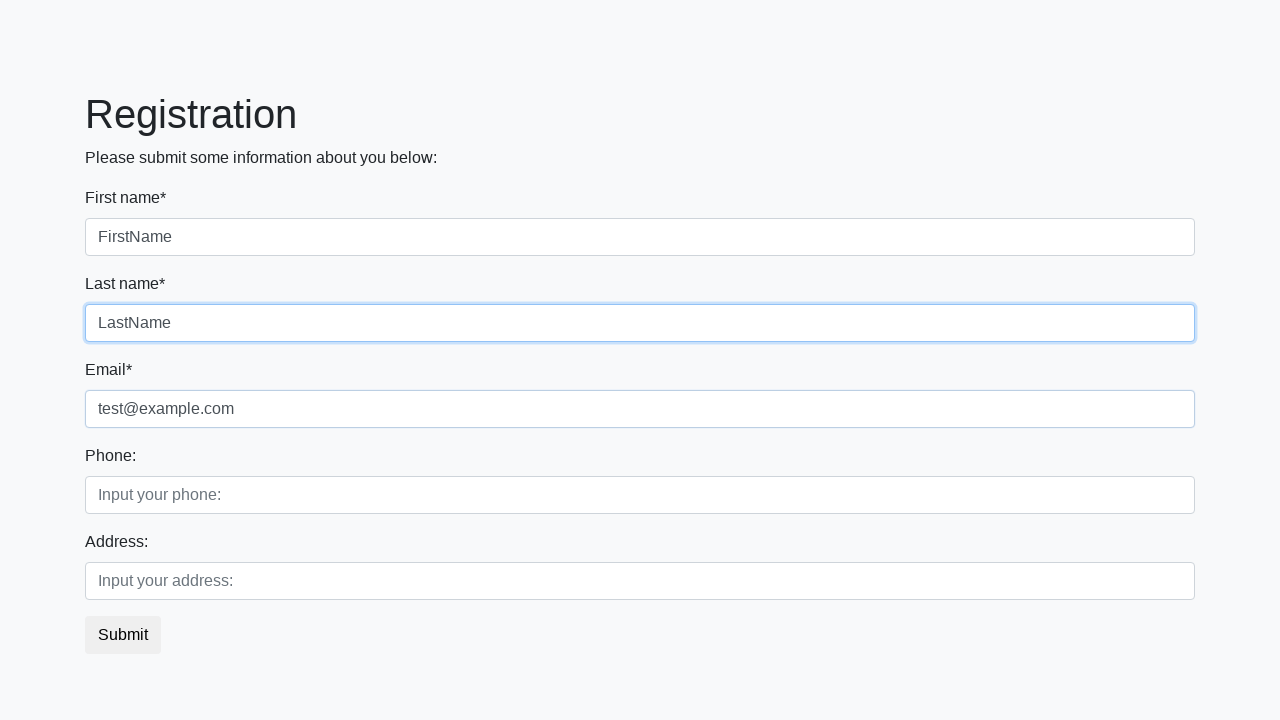

Clicked submit button to register at (123, 635) on button.btn
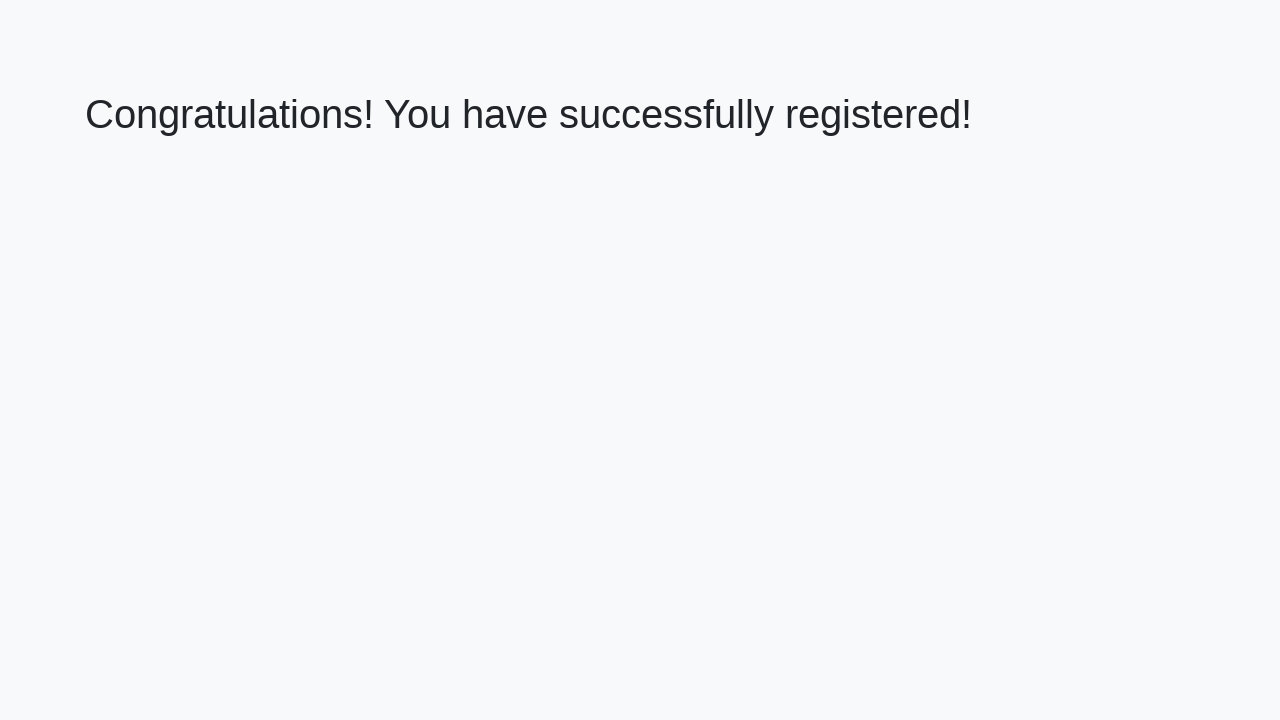

Success message appeared with h1 heading
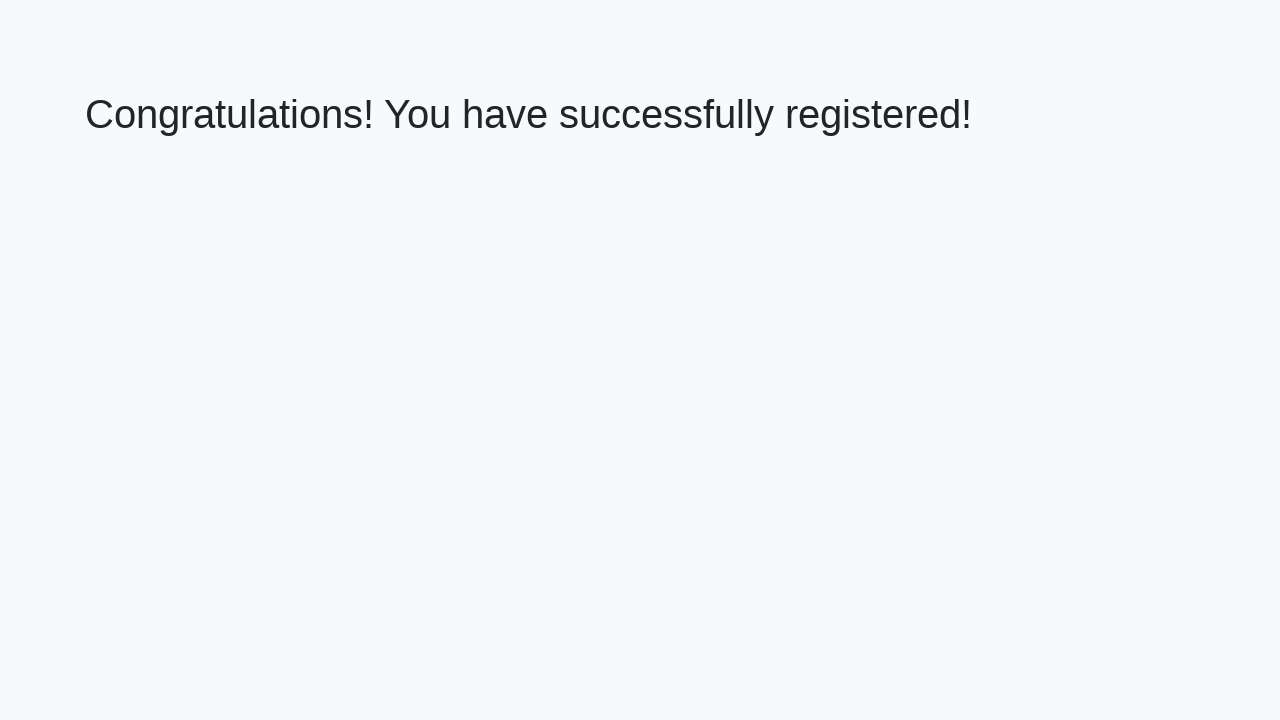

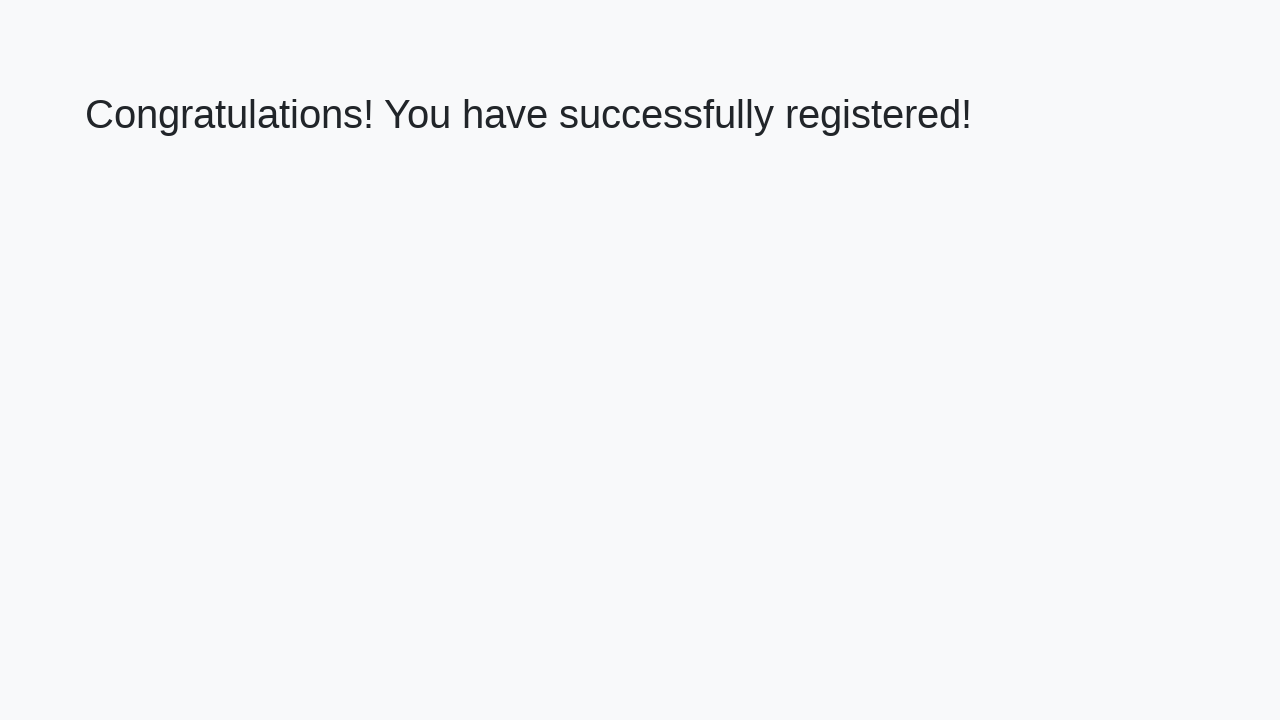